Tests filtering posts by clicking the "new" link and verifies posts are sorted by recency

Starting URL: https://news.ycombinator.com

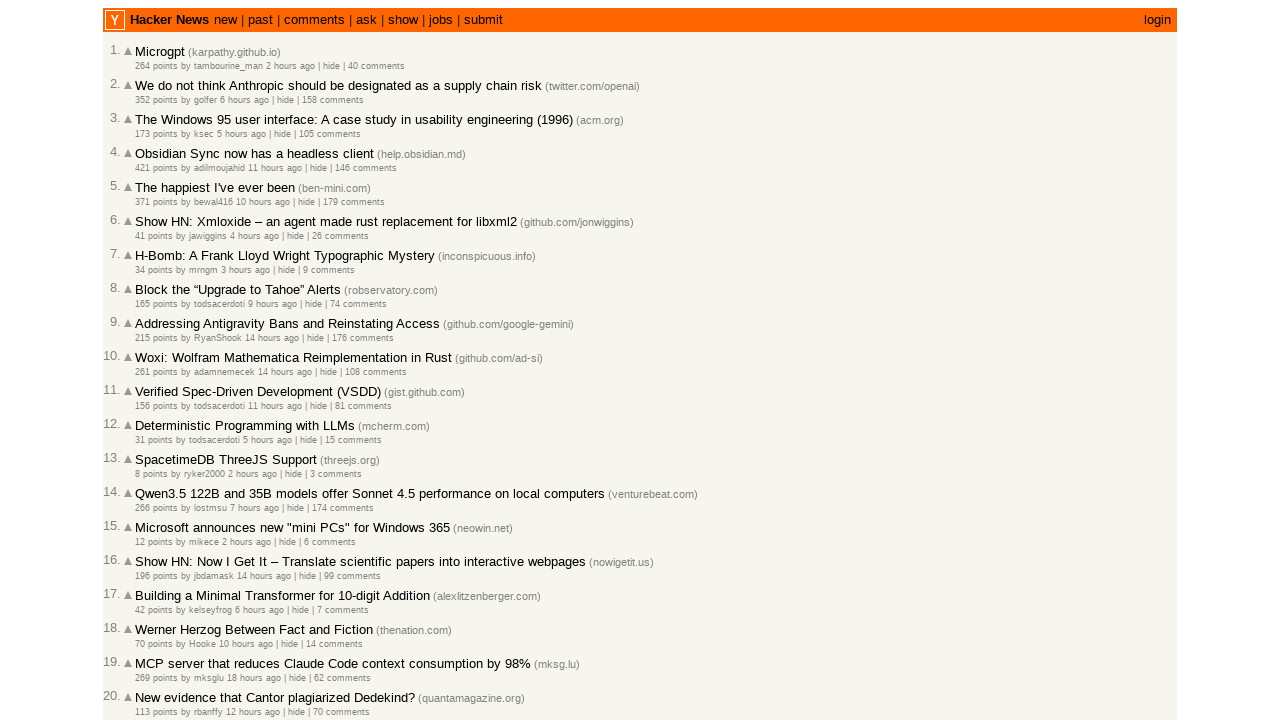

Clicked the 'new' link to filter posts by recency at (169, 20) on a:text('new')
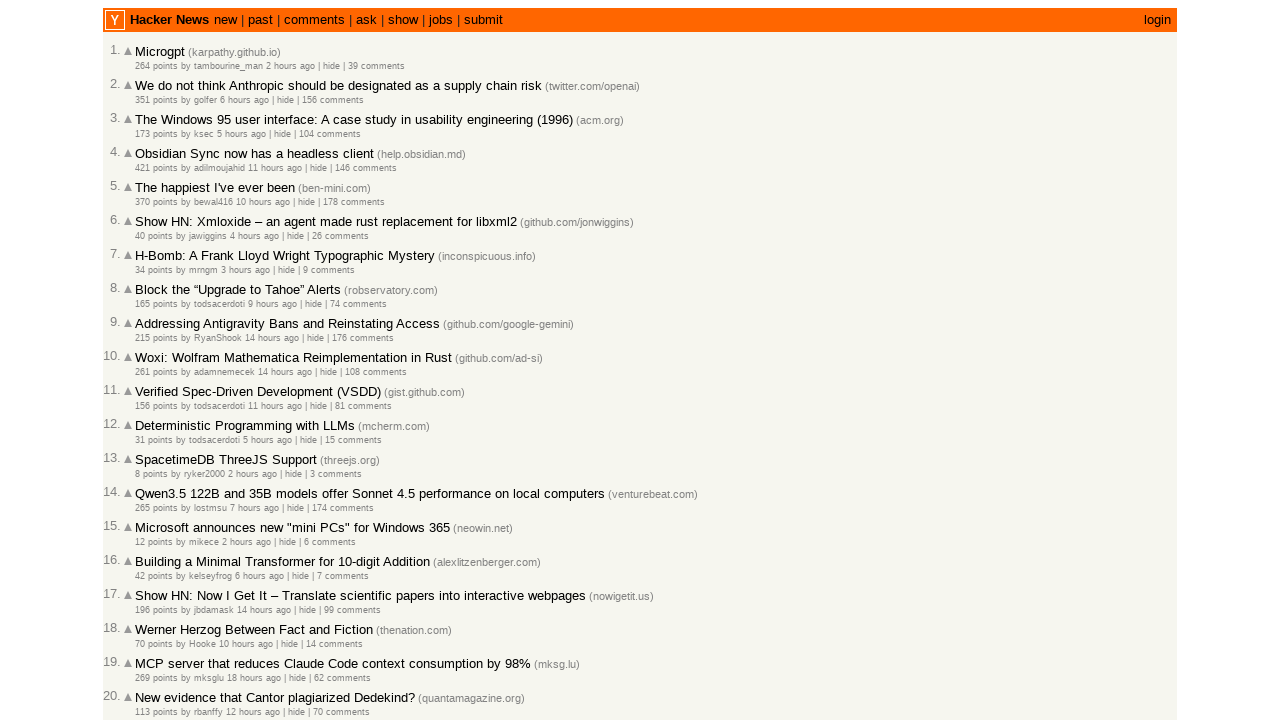

Age elements loaded on the page
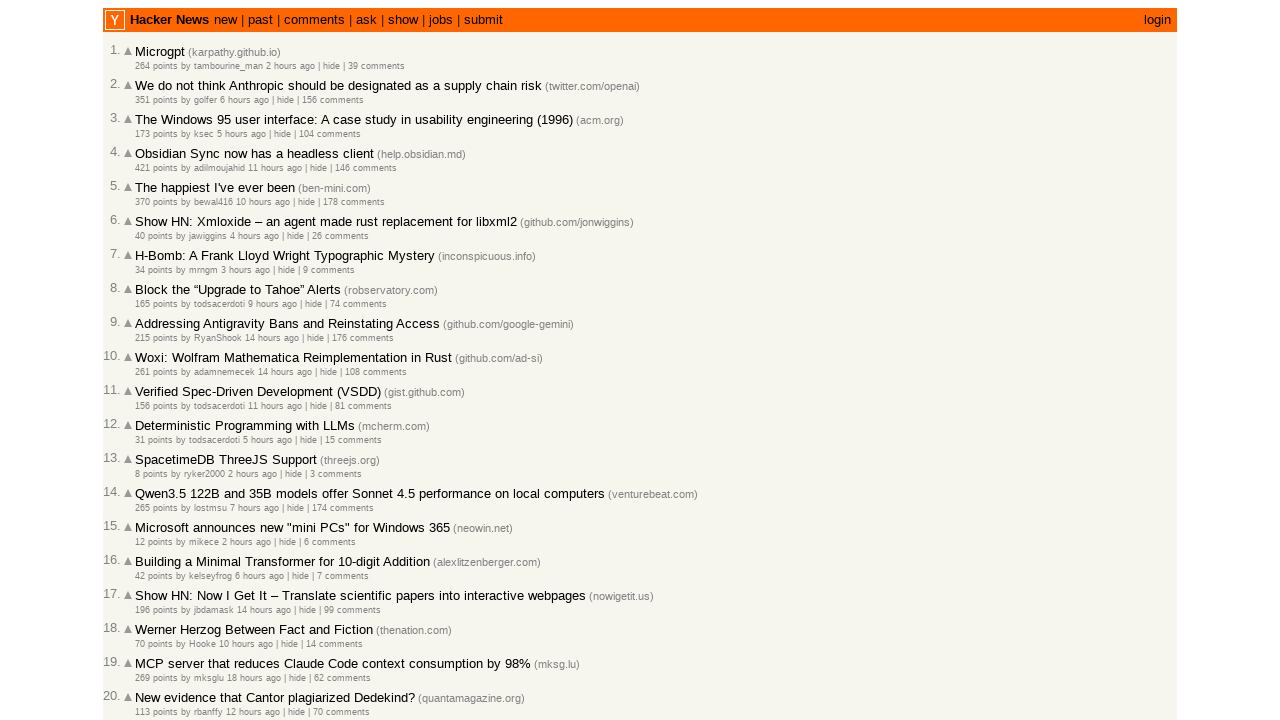

Retrieved all age elements from the filtered posts
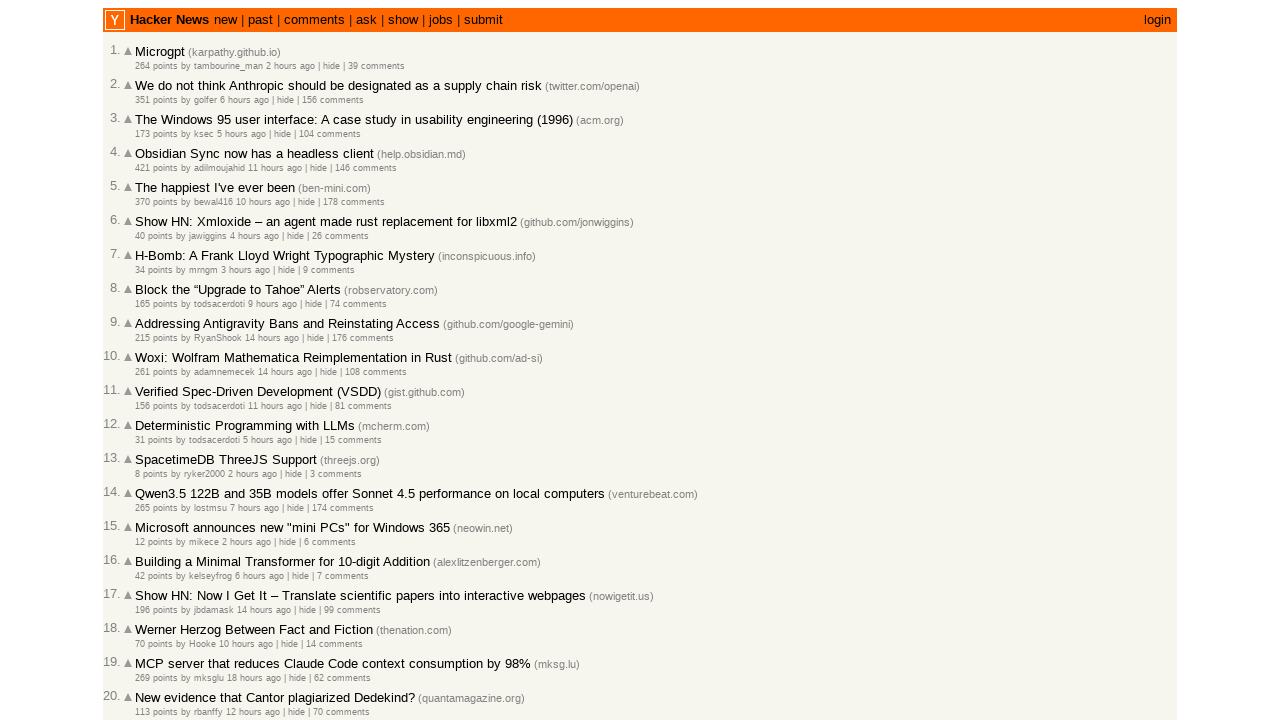

Verified that multiple posts are displayed after filtering by new
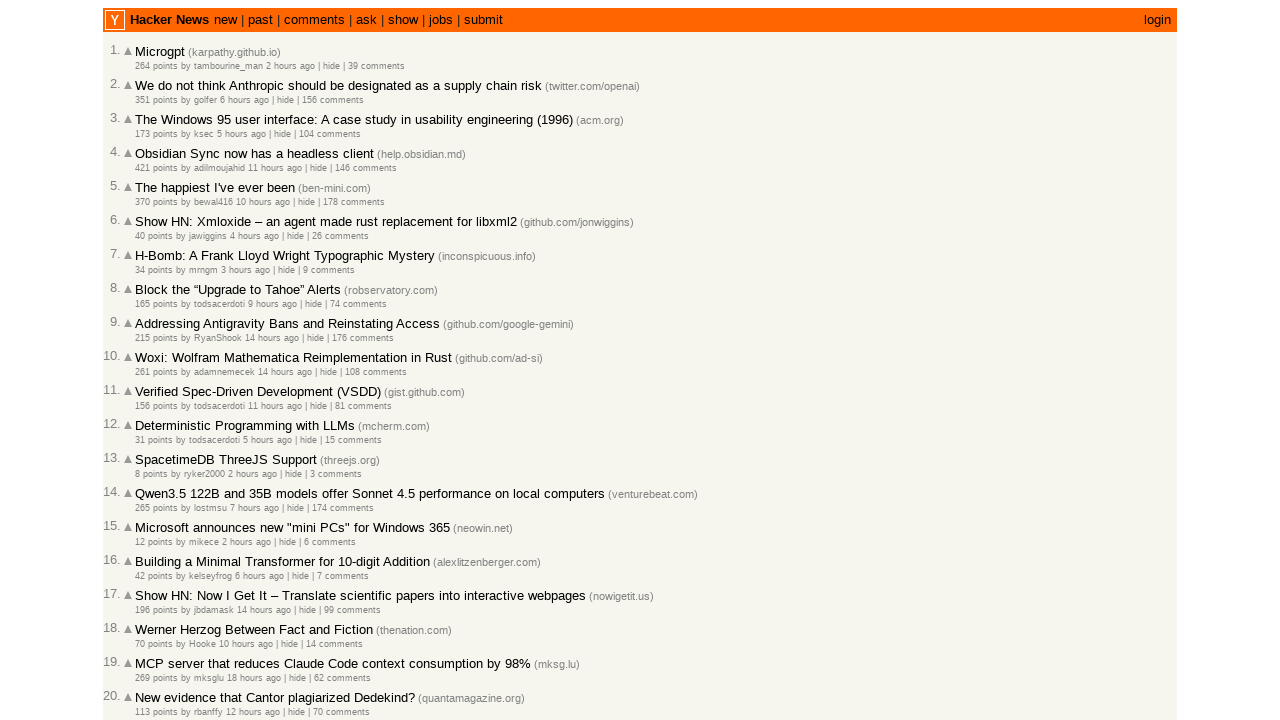

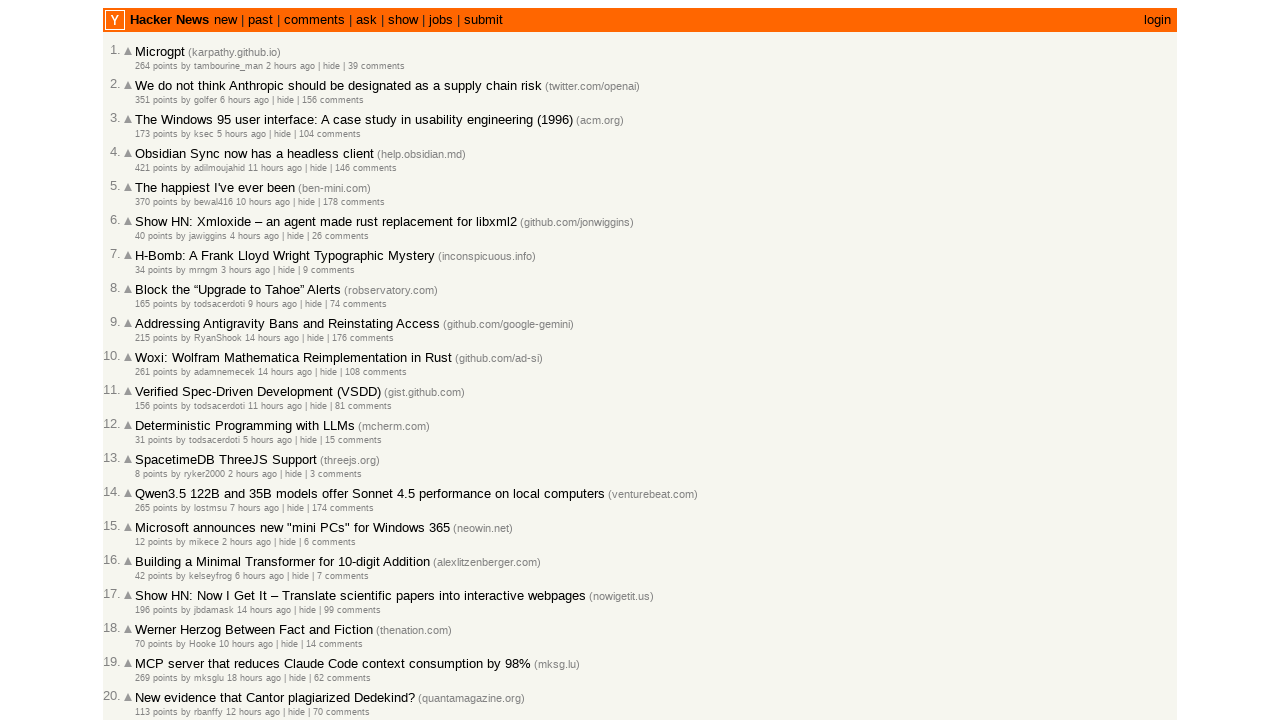